Tests window handling by clicking a link that opens in a new window, switching to it, and then closing it

Starting URL: https://demoqa.com/links

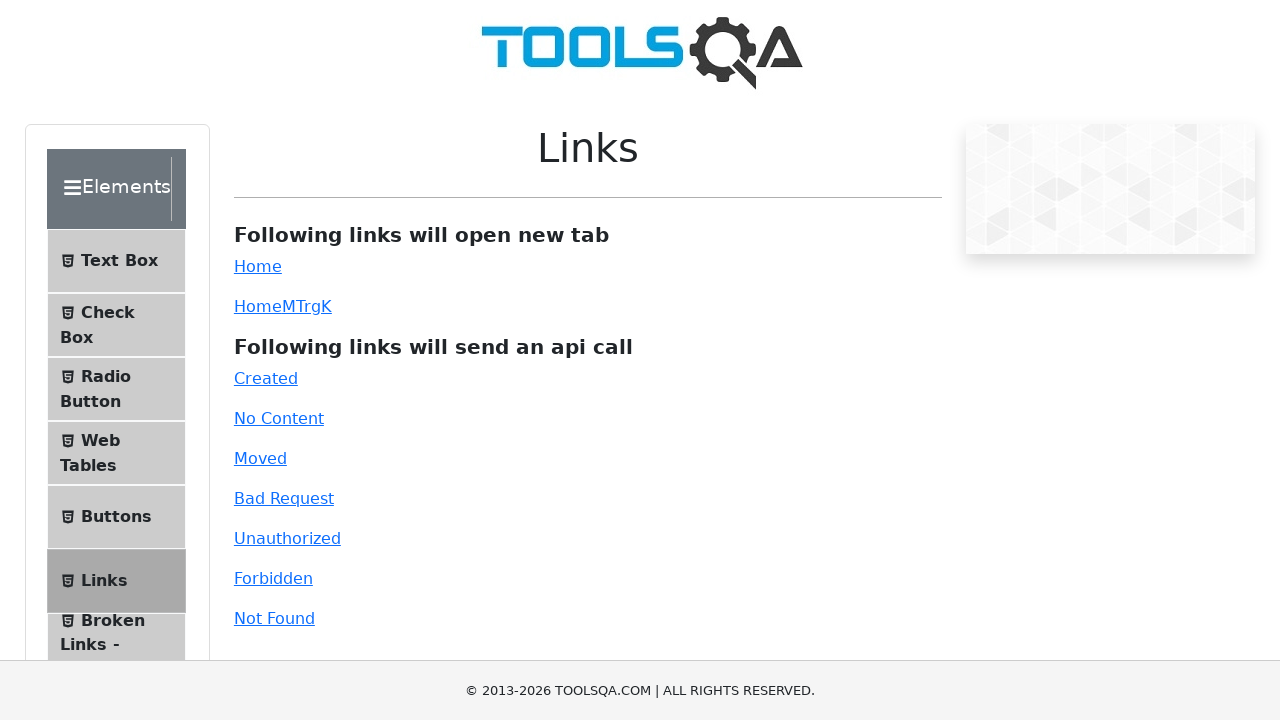

Scrolled to the 'Home' link element into view
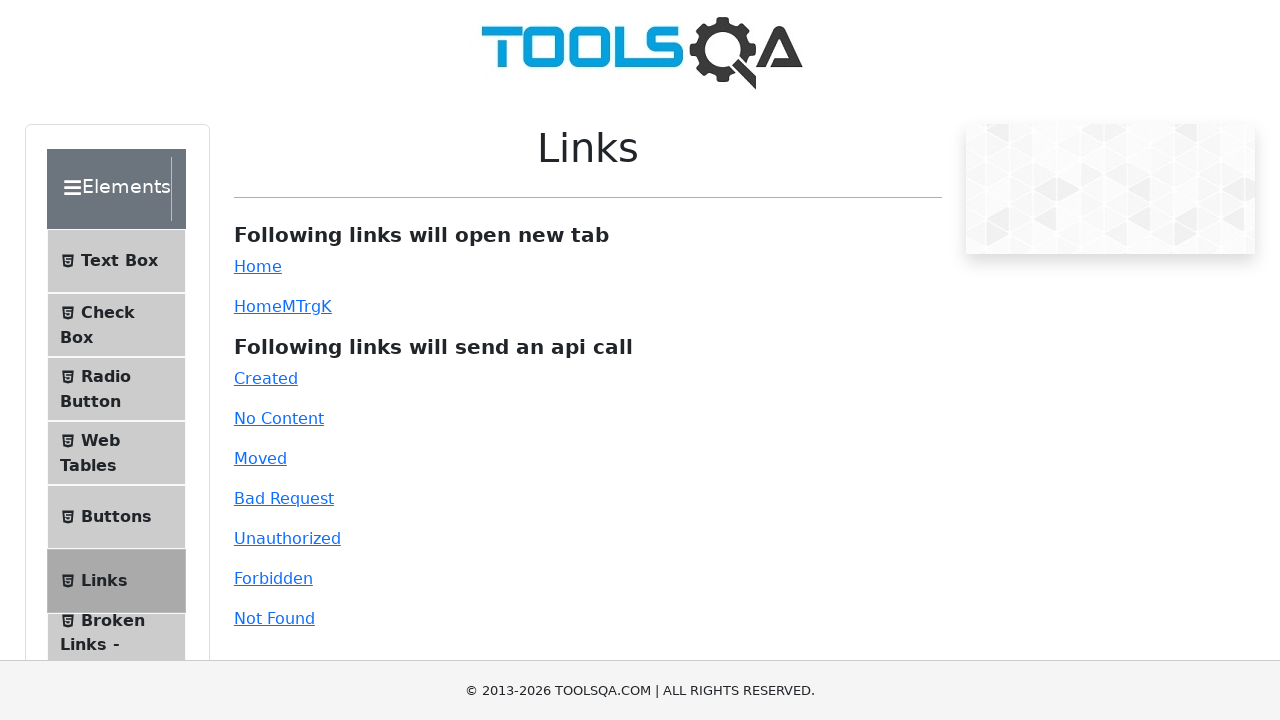

Clicked the 'Home' link which opens in a new window at (258, 266) on a#simpleLink
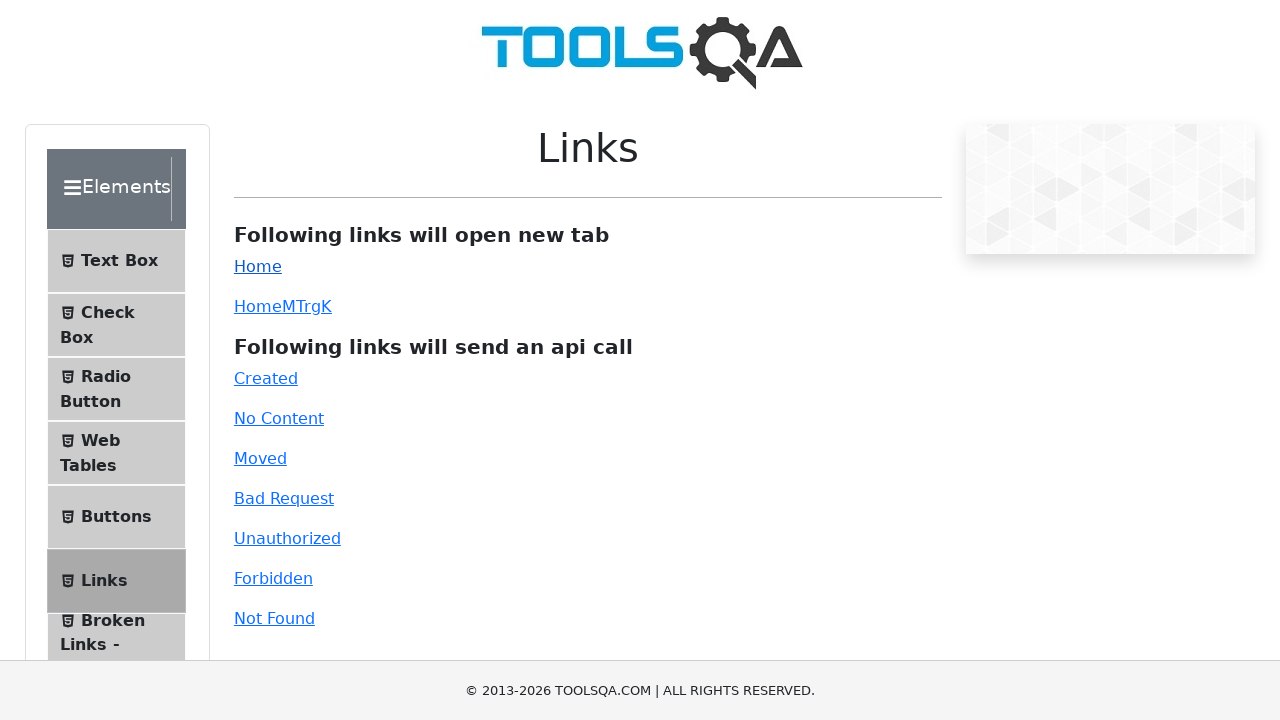

New window opened and captured
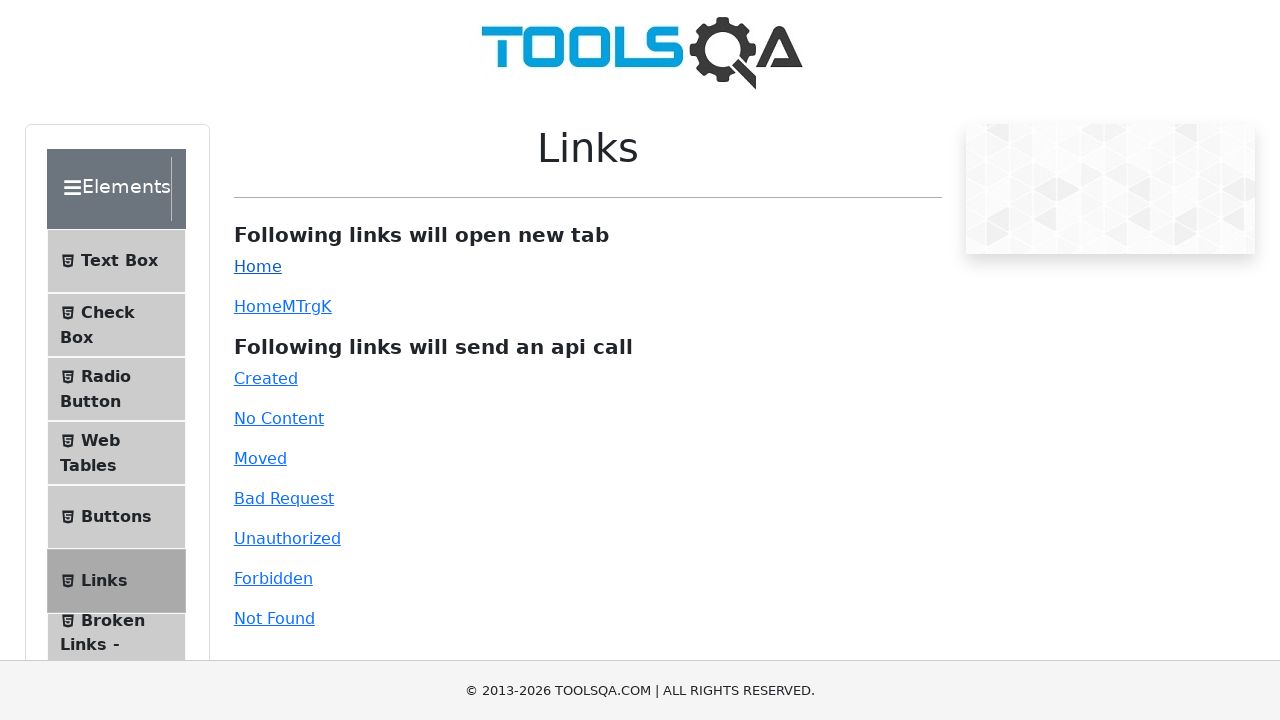

New window loaded completely
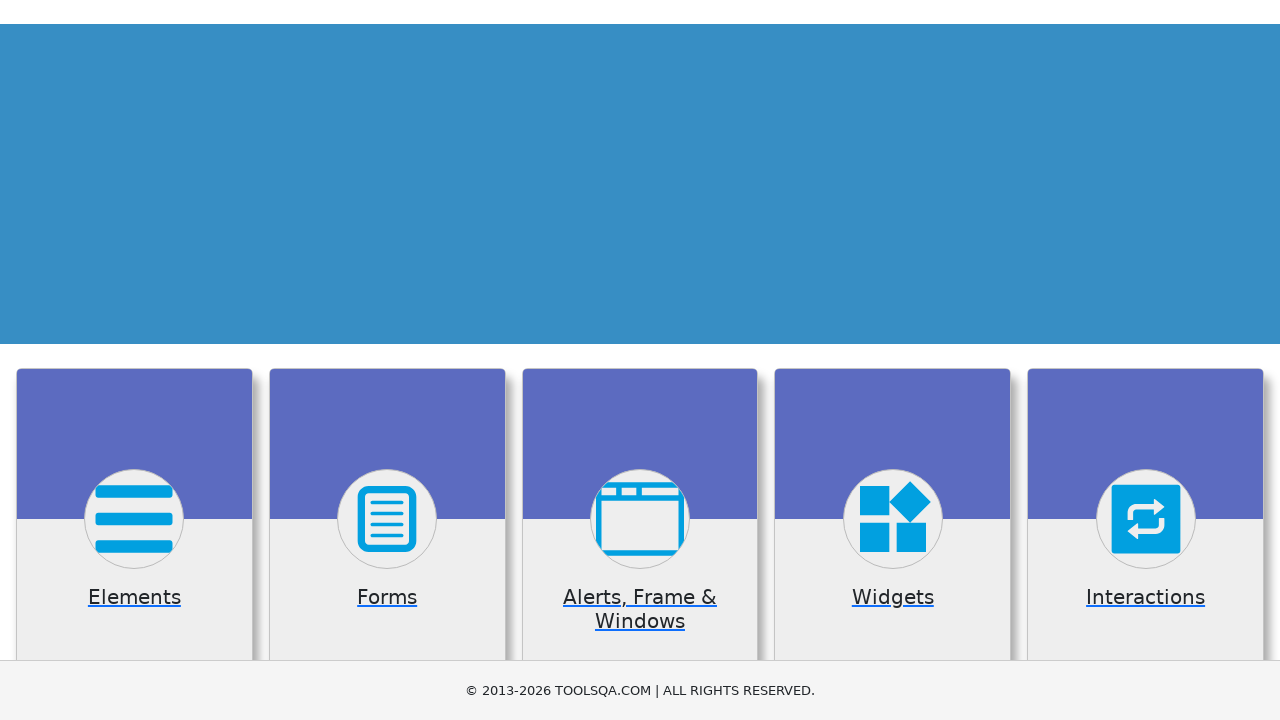

Closed the new window
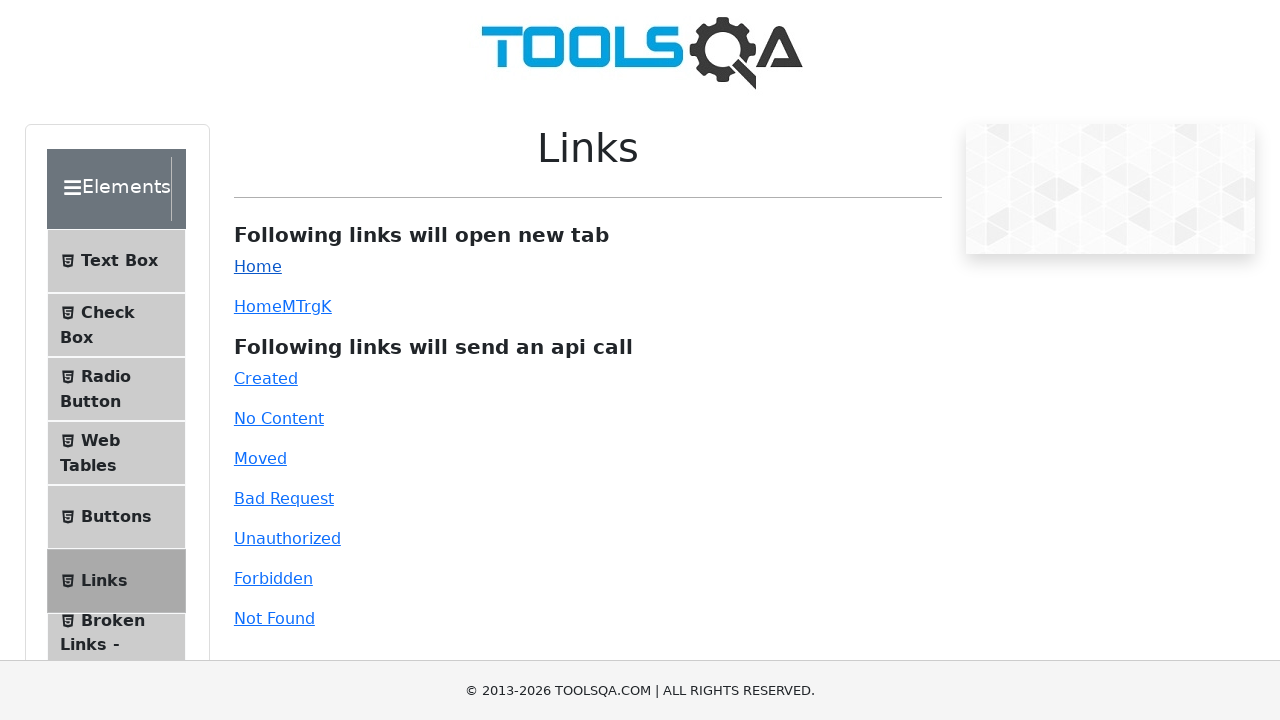

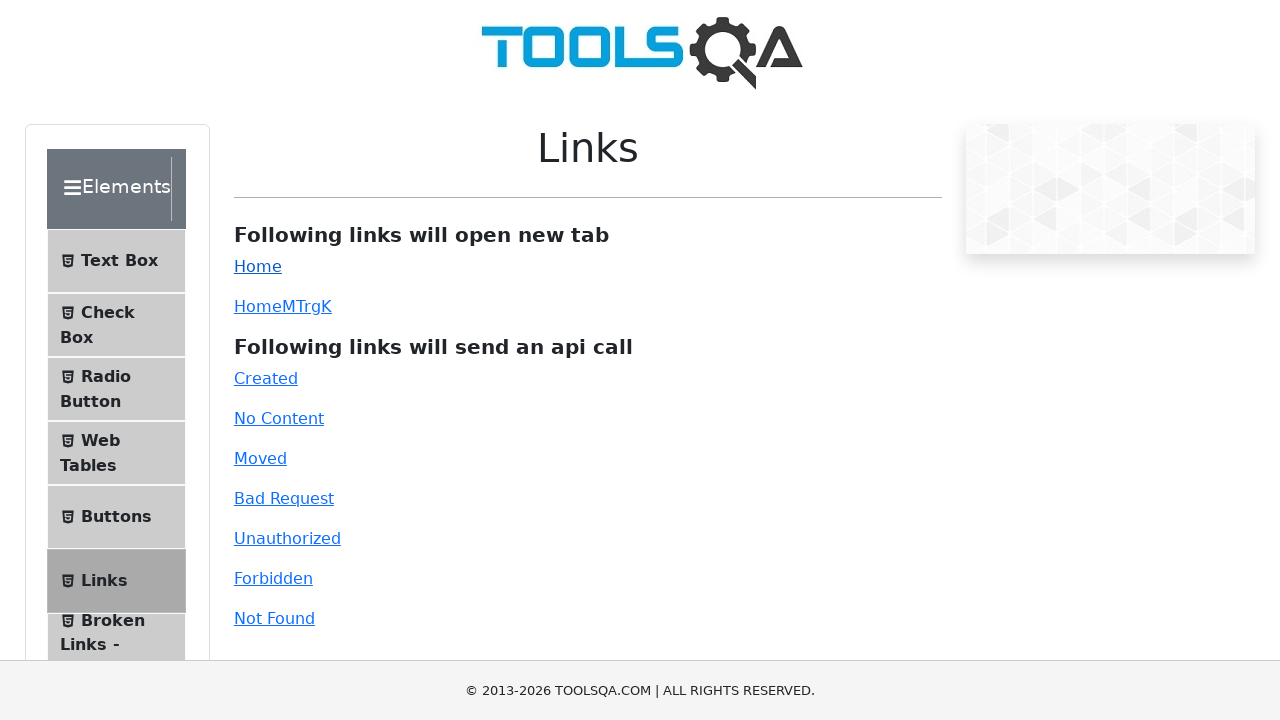